Tests checkbox selection and passenger count selection on a travel booking form, verifying that the checkbox can be toggled and that adult passenger count can be increased

Starting URL: https://rahulshettyacademy.com/dropdownsPractise/

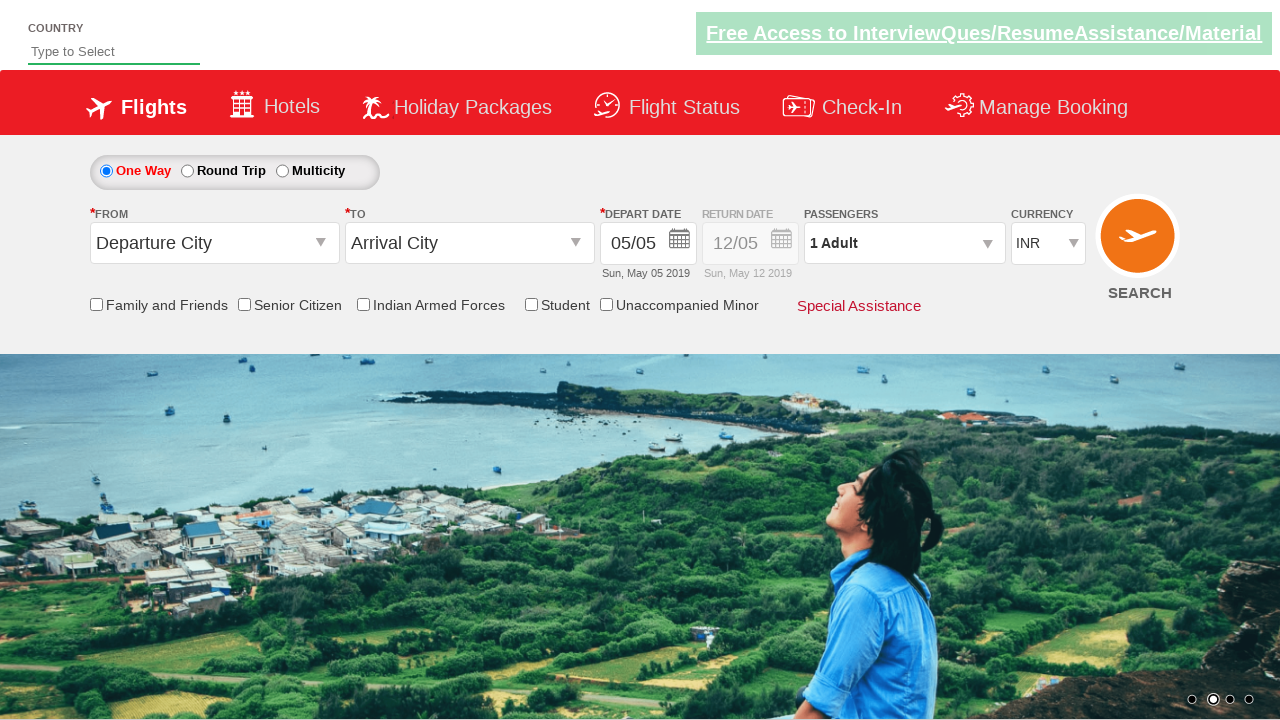

Verified 'Friends and Family' checkbox is initially unchecked
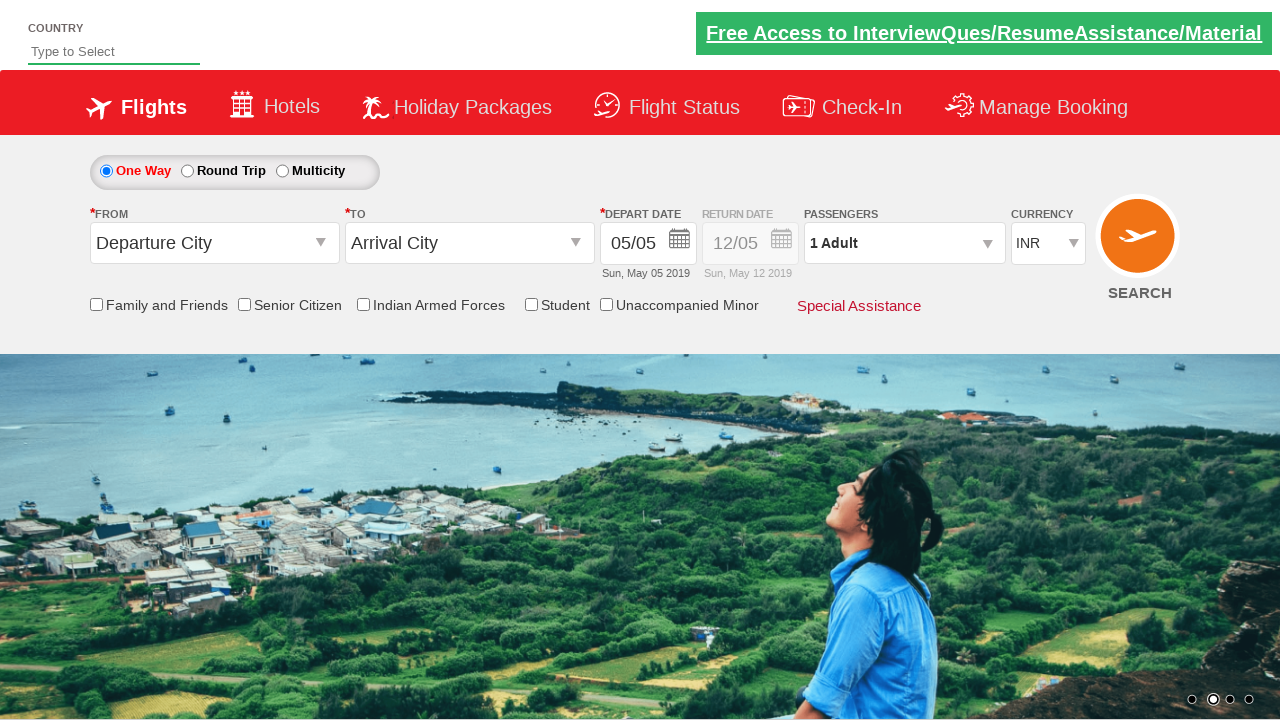

Clicked 'Friends and Family' checkbox to toggle it at (96, 304) on input[id*='friendsandfamily']
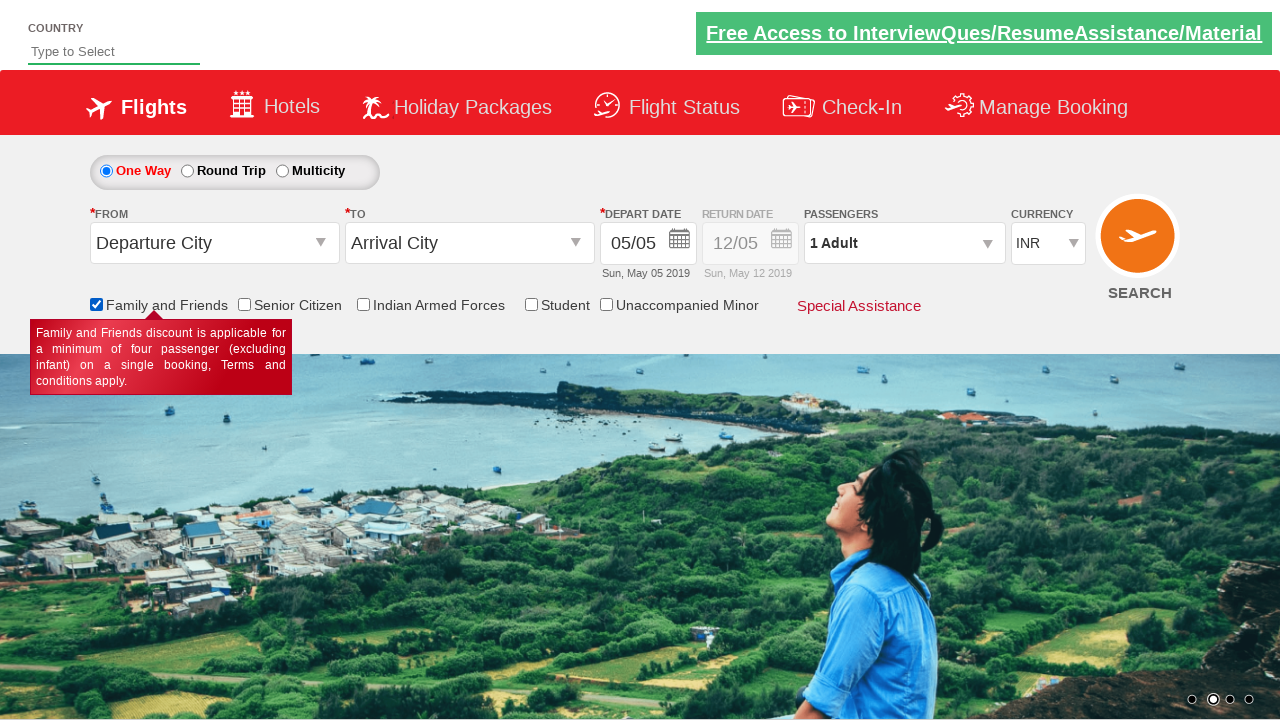

Verified 'Friends and Family' checkbox is now checked
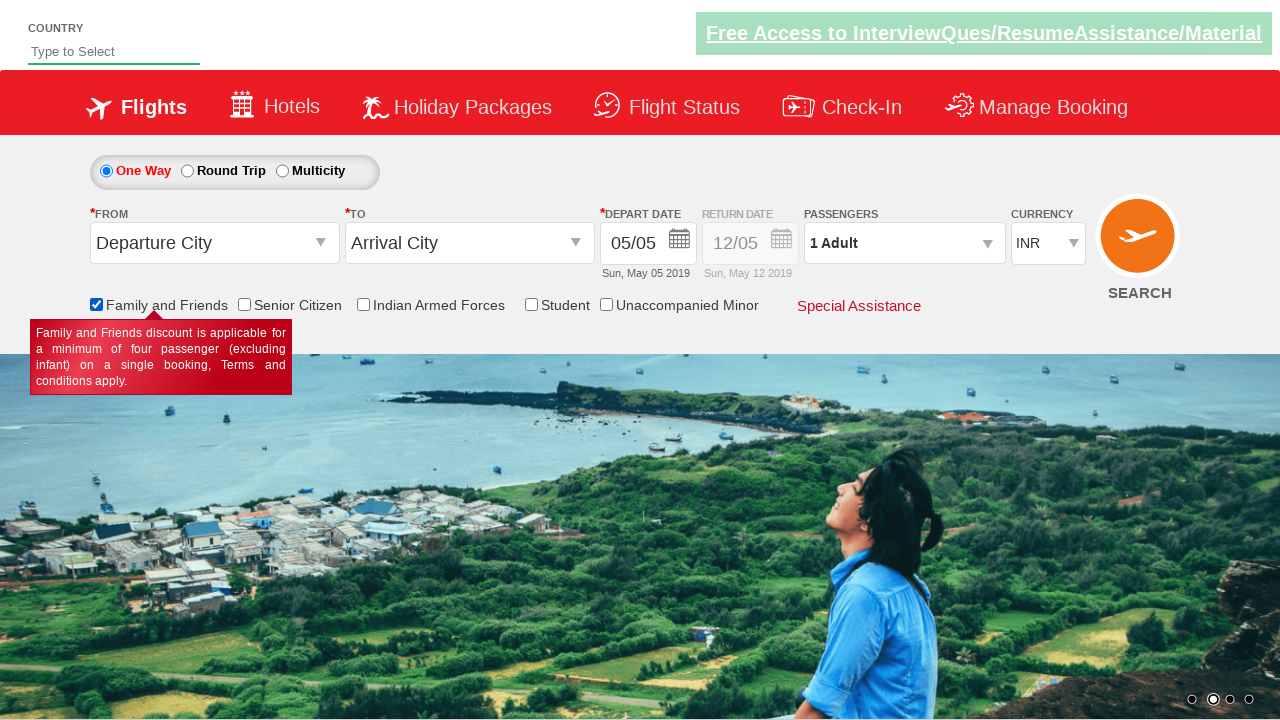

Clicked passenger info dropdown to open it at (904, 243) on #divpaxinfo
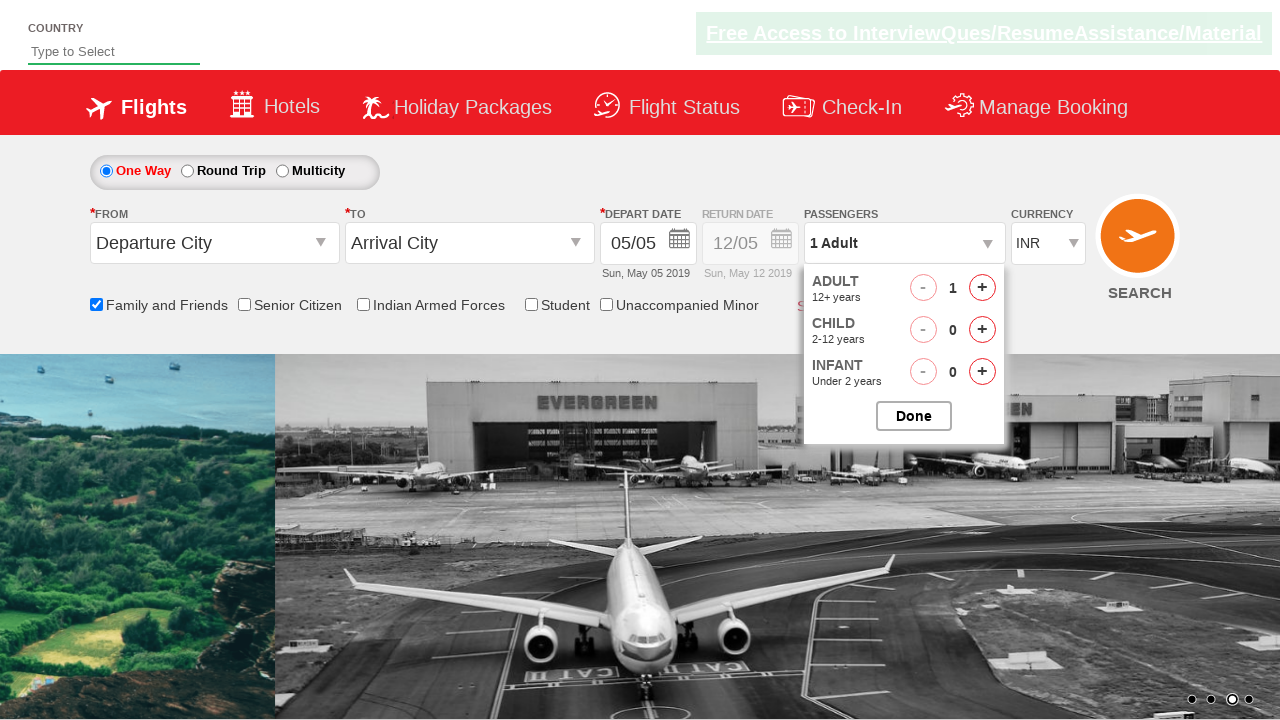

Waited 2 seconds for dropdown to fully open
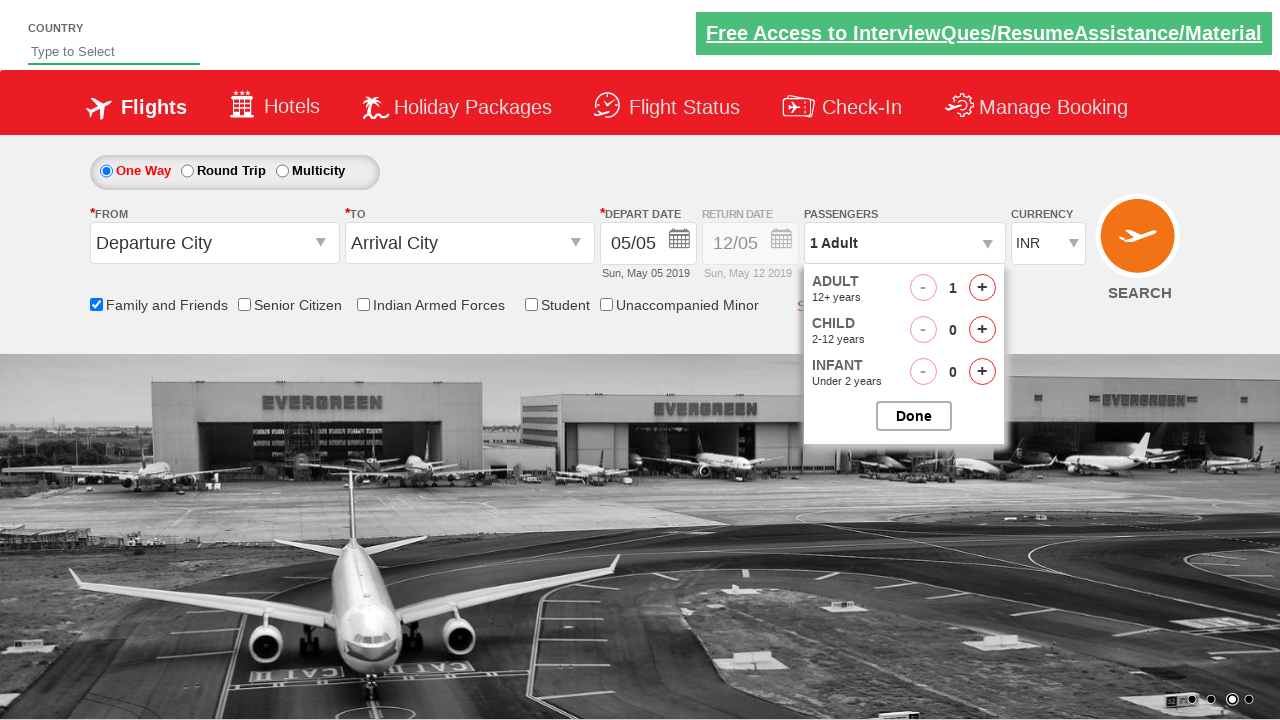

Clicked 'Add Adult' button (click 1 of 6) at (982, 288) on #hrefIncAdt
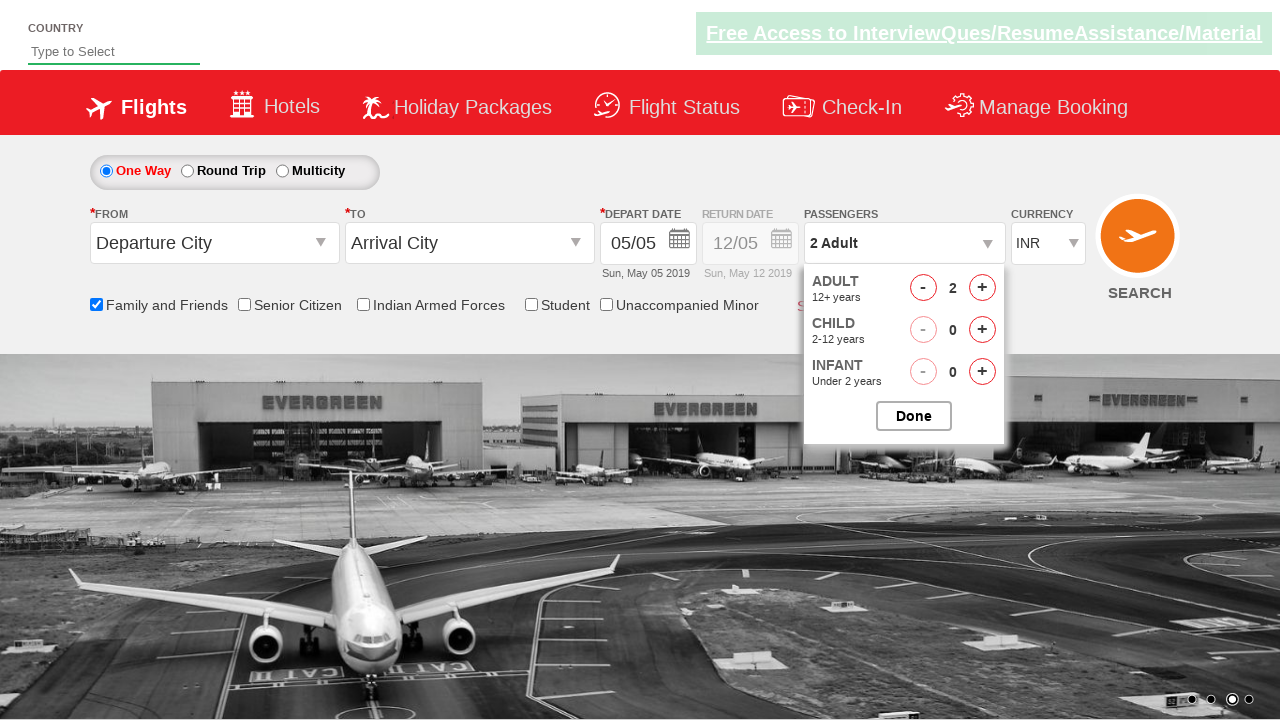

Clicked 'Add Adult' button (click 2 of 6) at (982, 288) on #hrefIncAdt
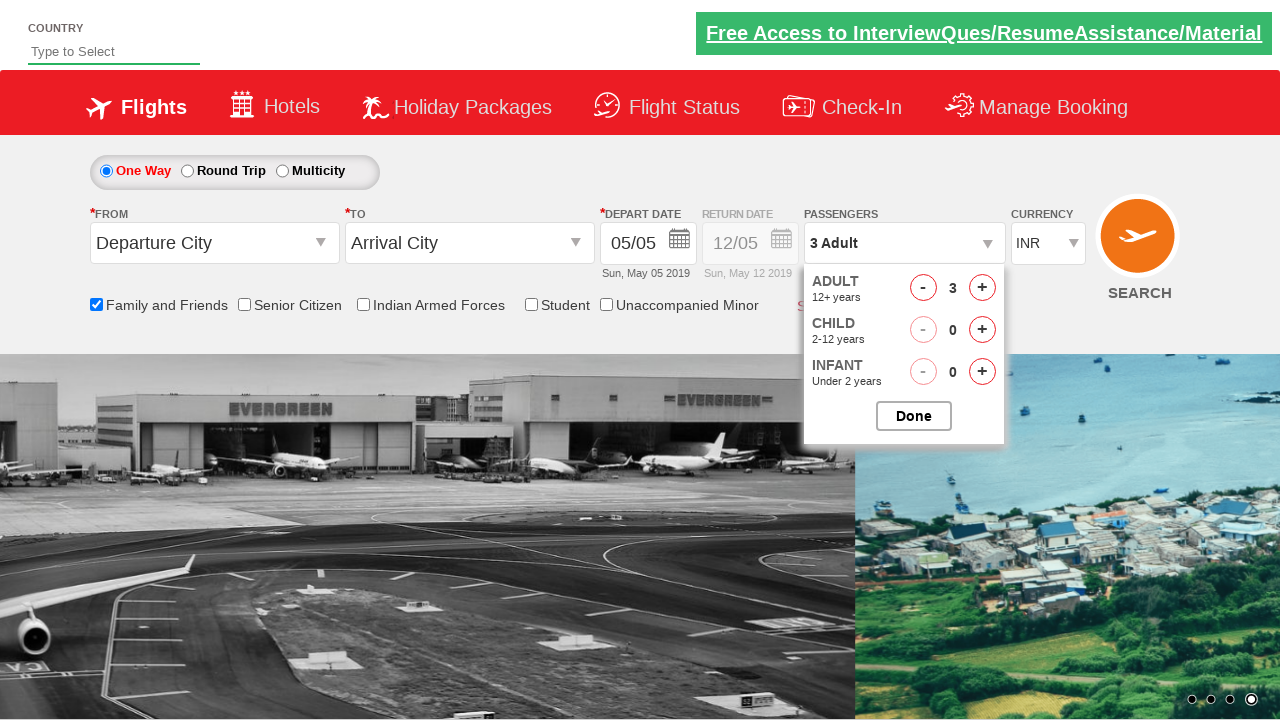

Clicked 'Add Adult' button (click 3 of 6) at (982, 288) on #hrefIncAdt
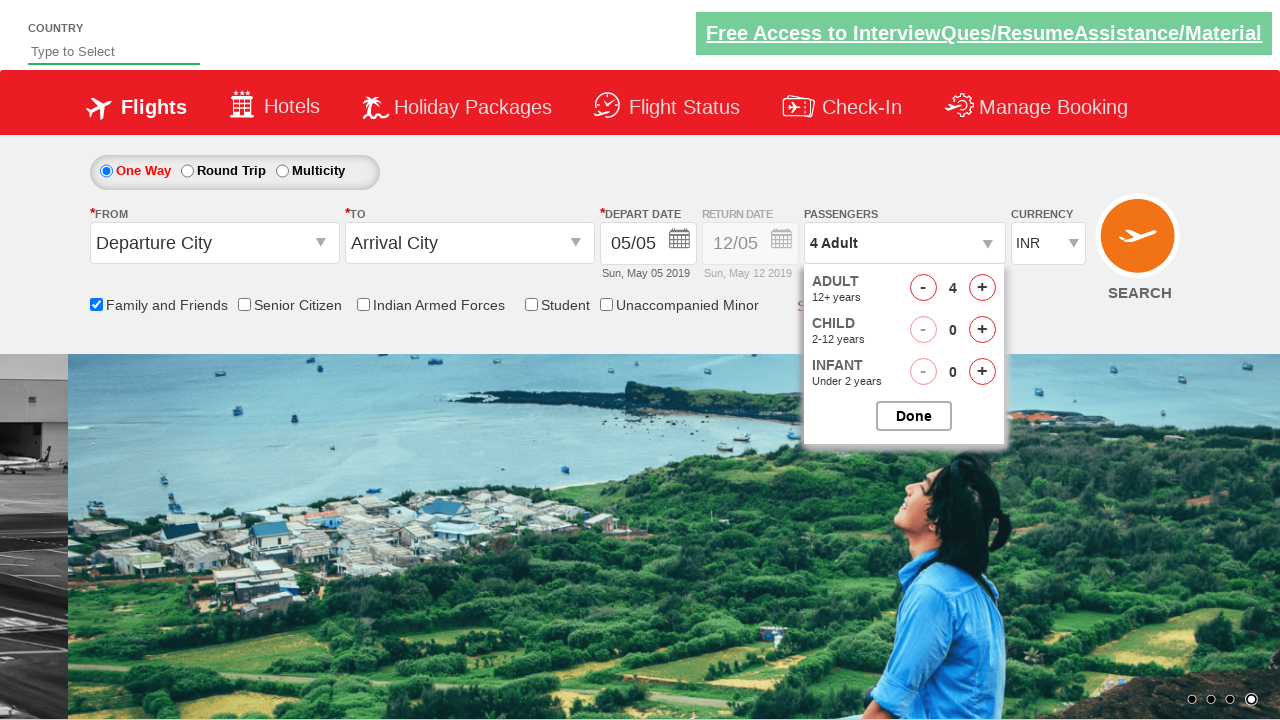

Clicked 'Add Adult' button (click 4 of 6) at (982, 288) on #hrefIncAdt
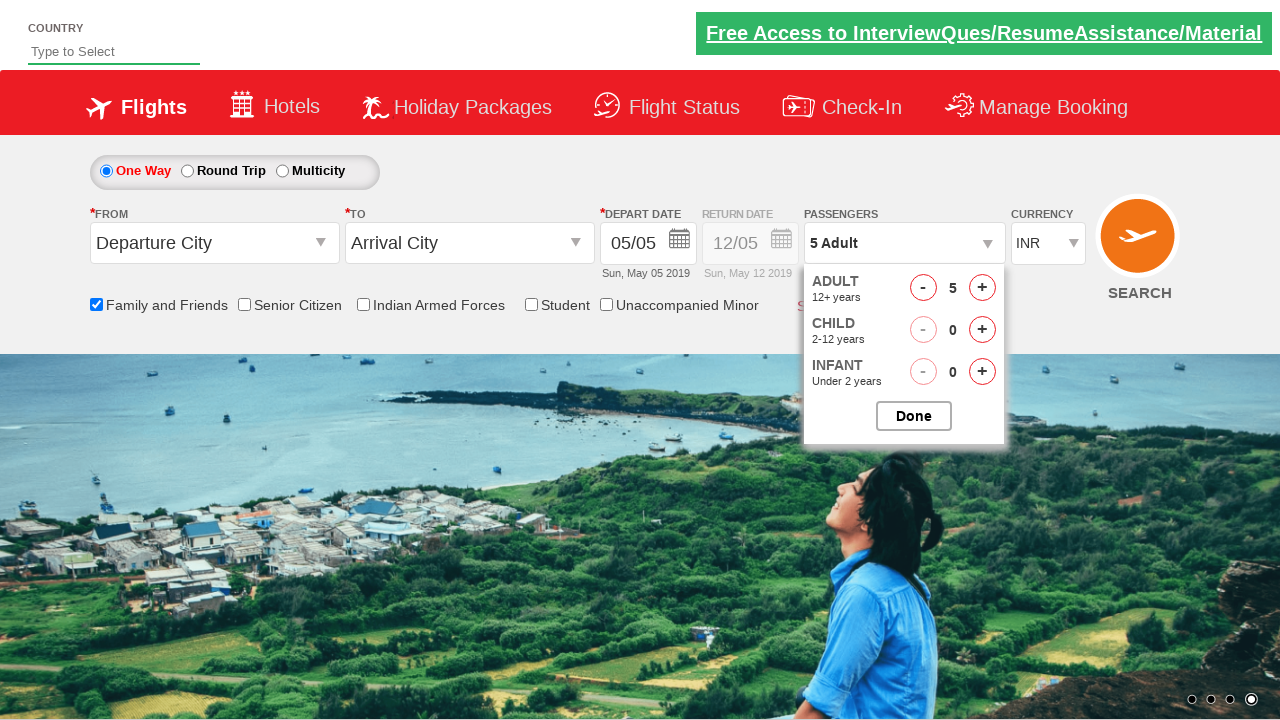

Clicked 'Add Adult' button (click 5 of 6) at (982, 288) on #hrefIncAdt
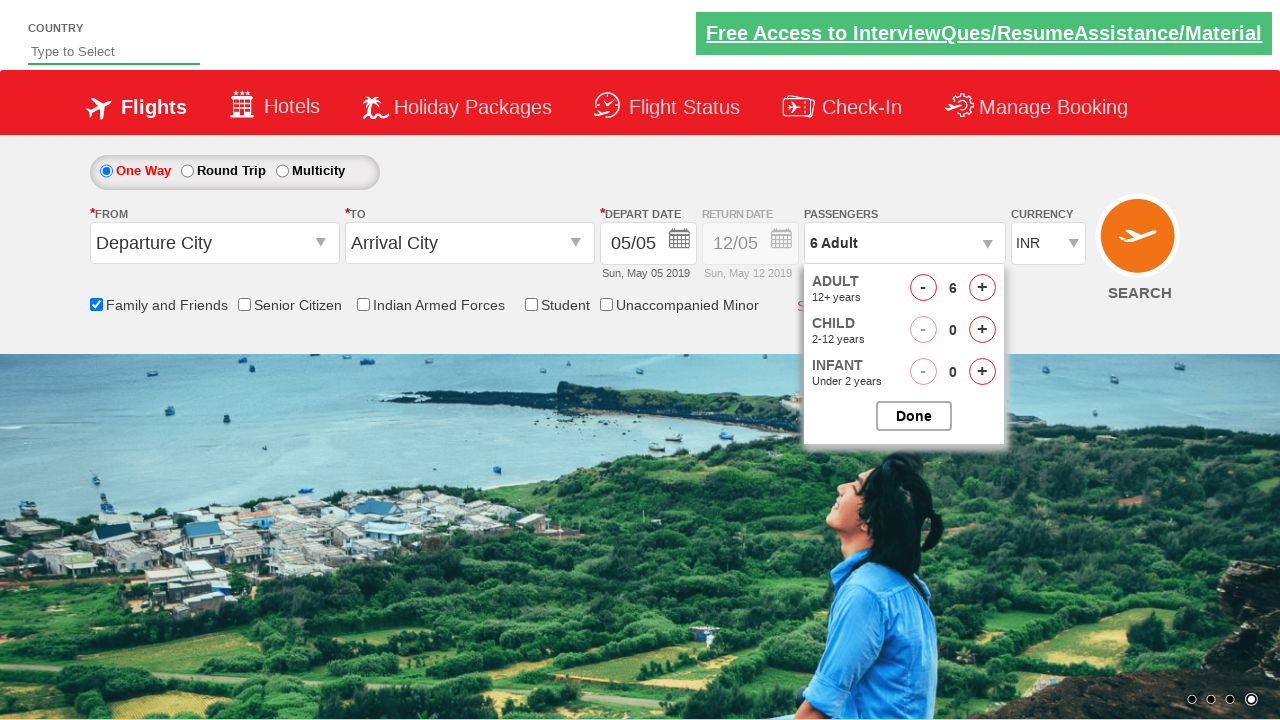

Clicked 'Add Adult' button (click 6 of 6) at (982, 288) on #hrefIncAdt
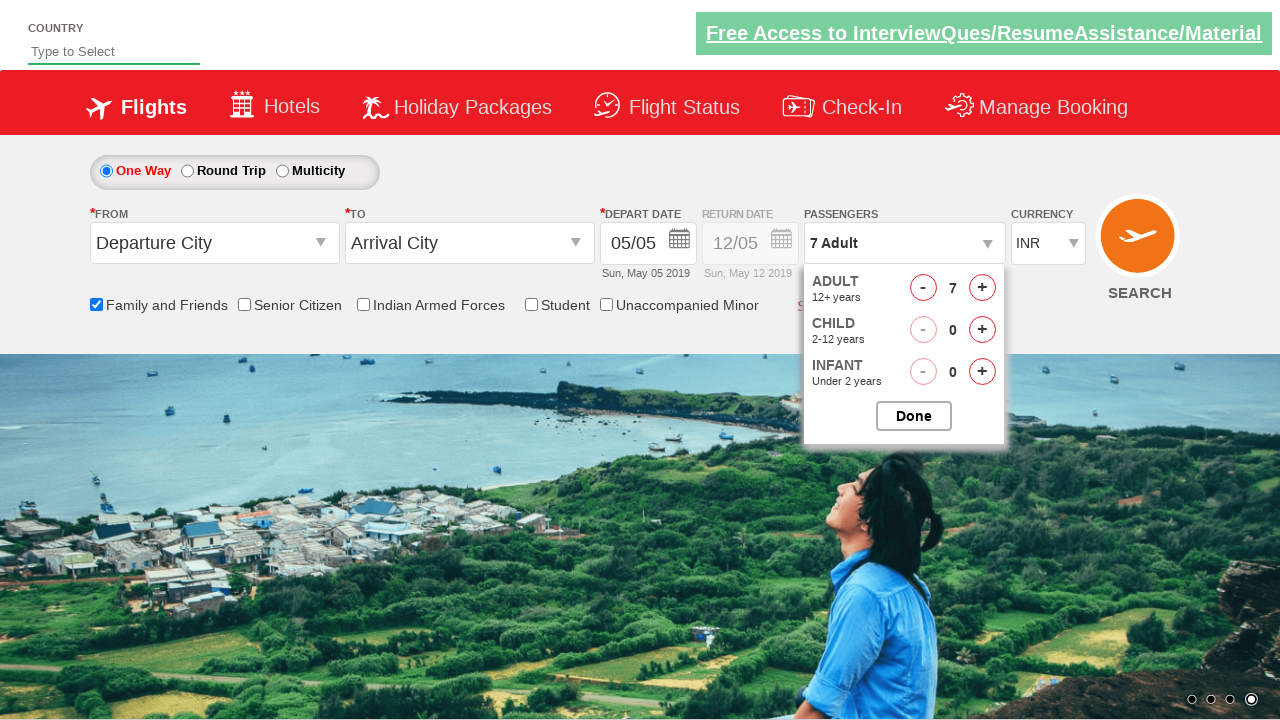

Clicked button to close passenger selection dropdown at (914, 416) on #btnclosepaxoption
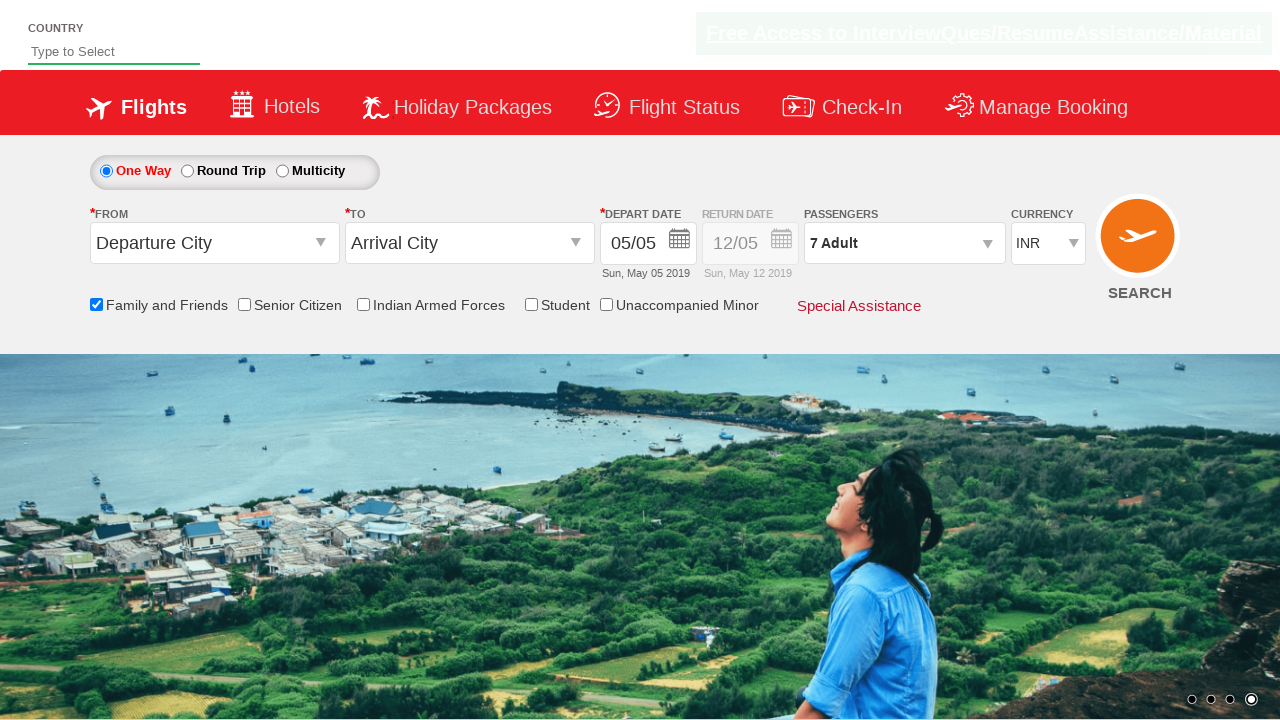

Verified passenger count displays '7 Adult'
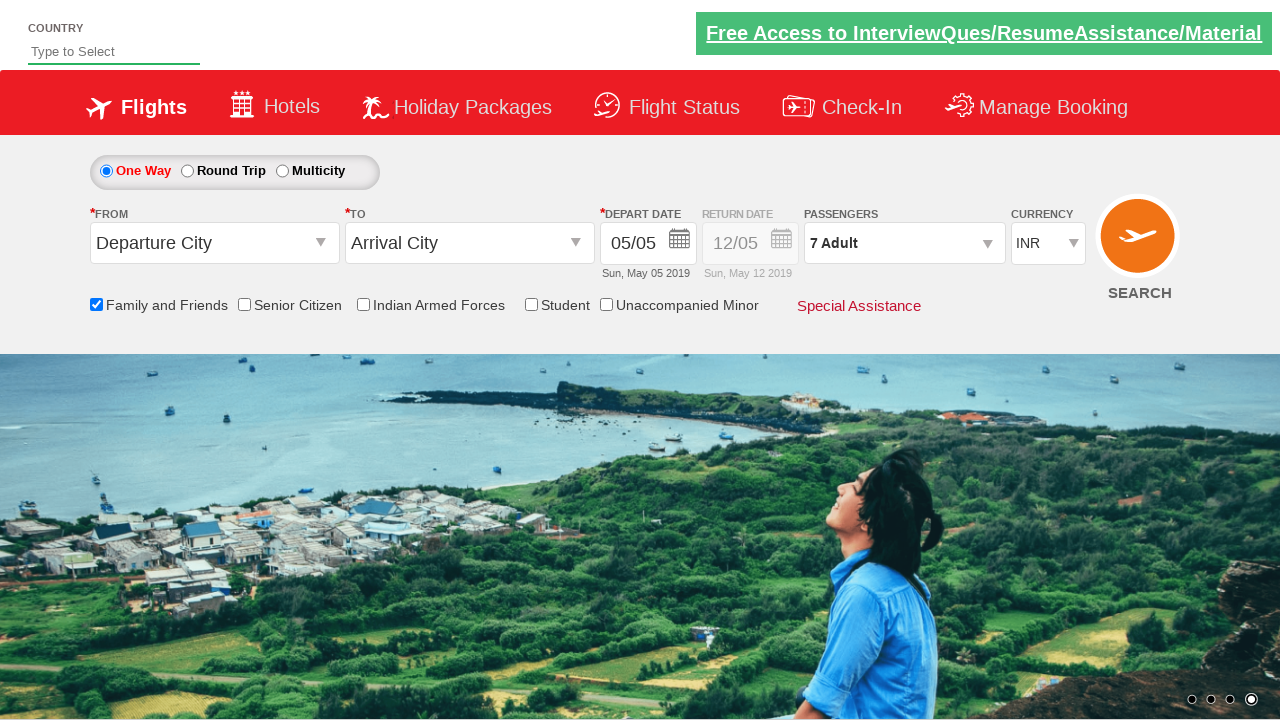

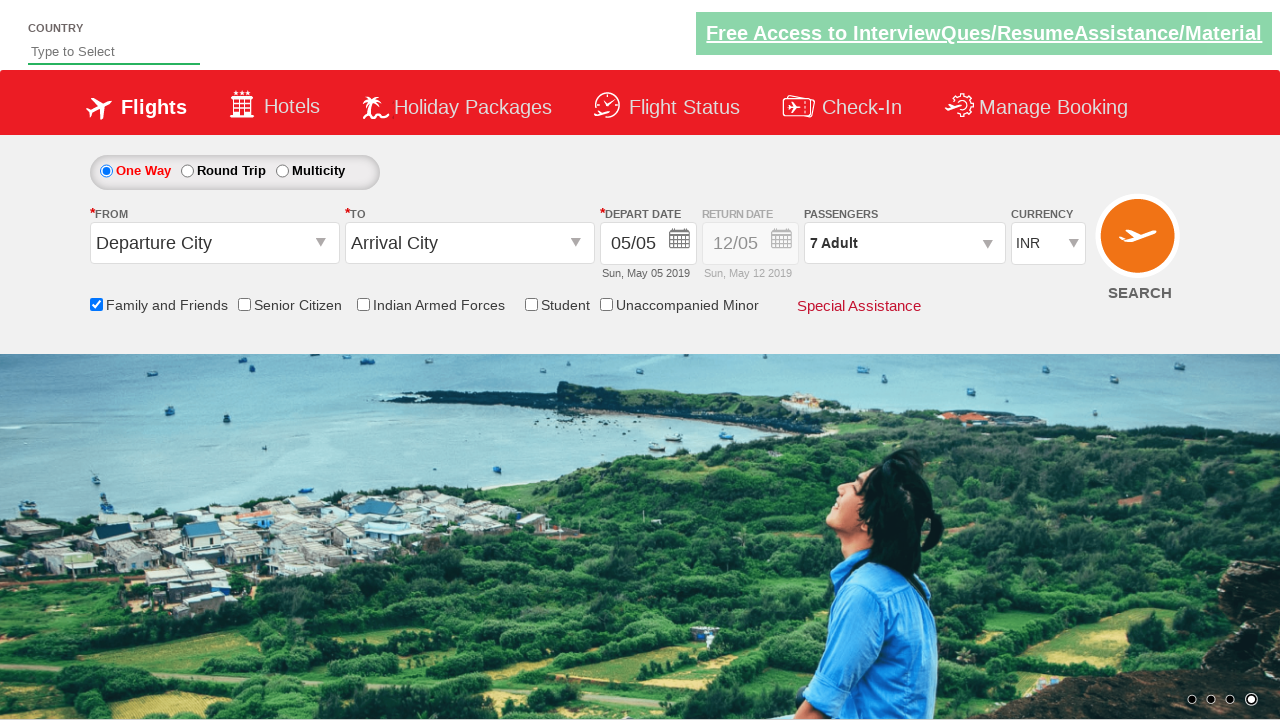